Navigates to wisequarter.com and verifies that the URL contains "wisequarter"

Starting URL: https://www.wisequarter.com

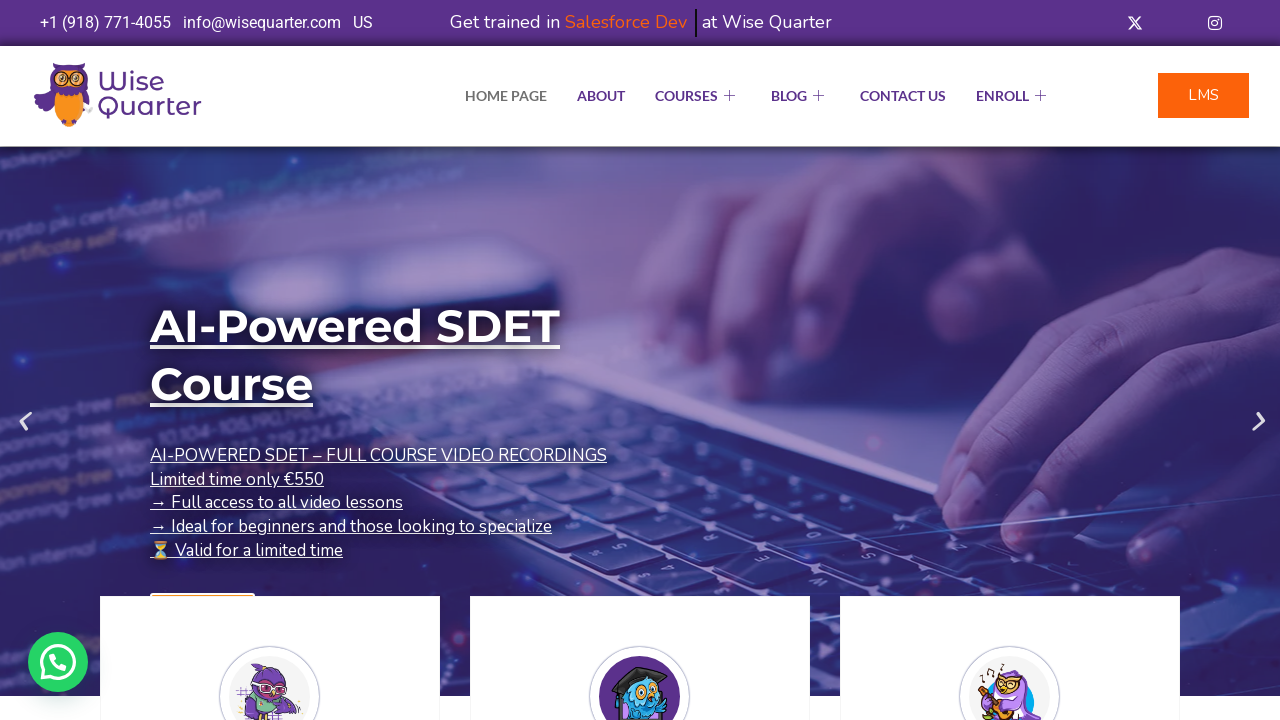

Waited for page to reach domcontentloaded state
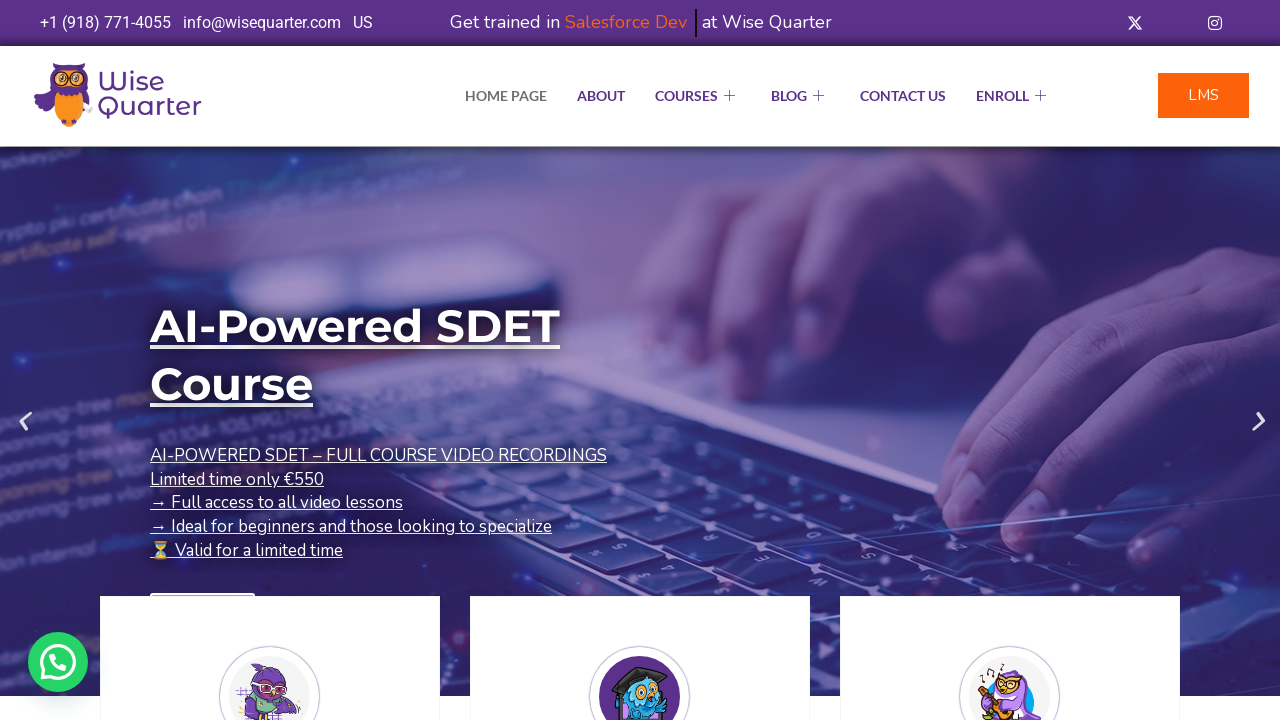

Retrieved current page URL
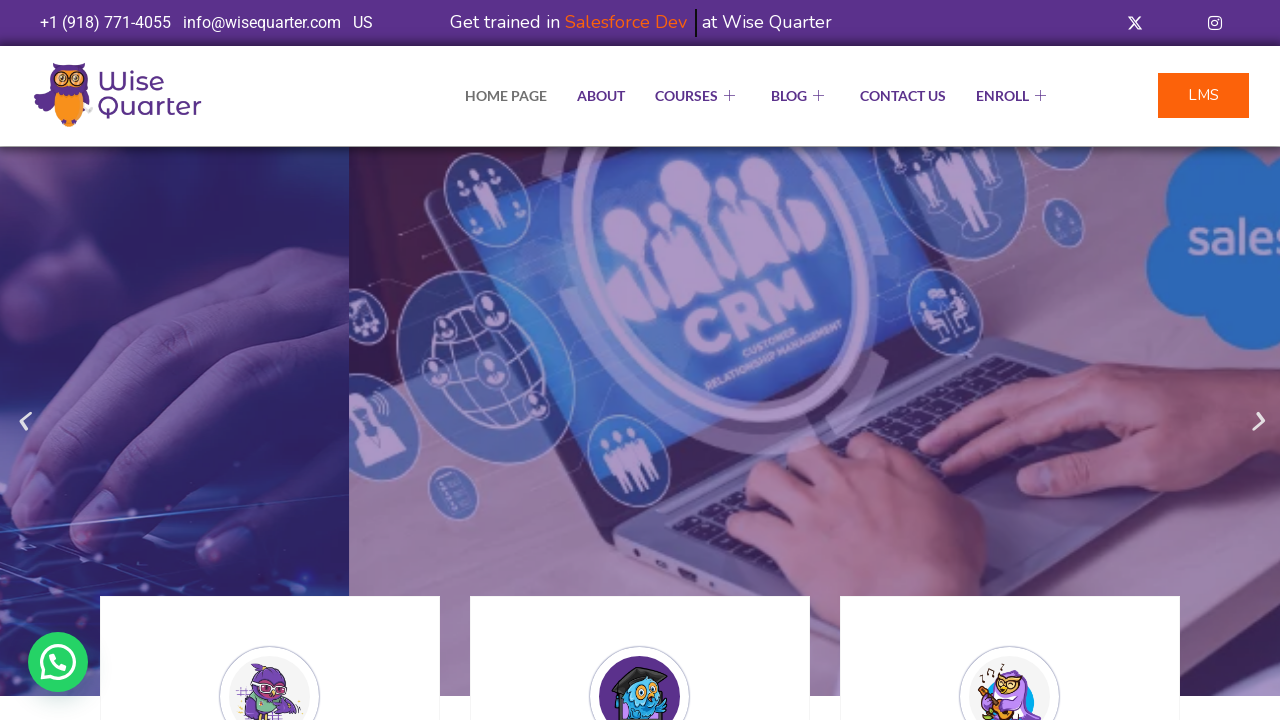

Verified that URL contains 'wisequarter'
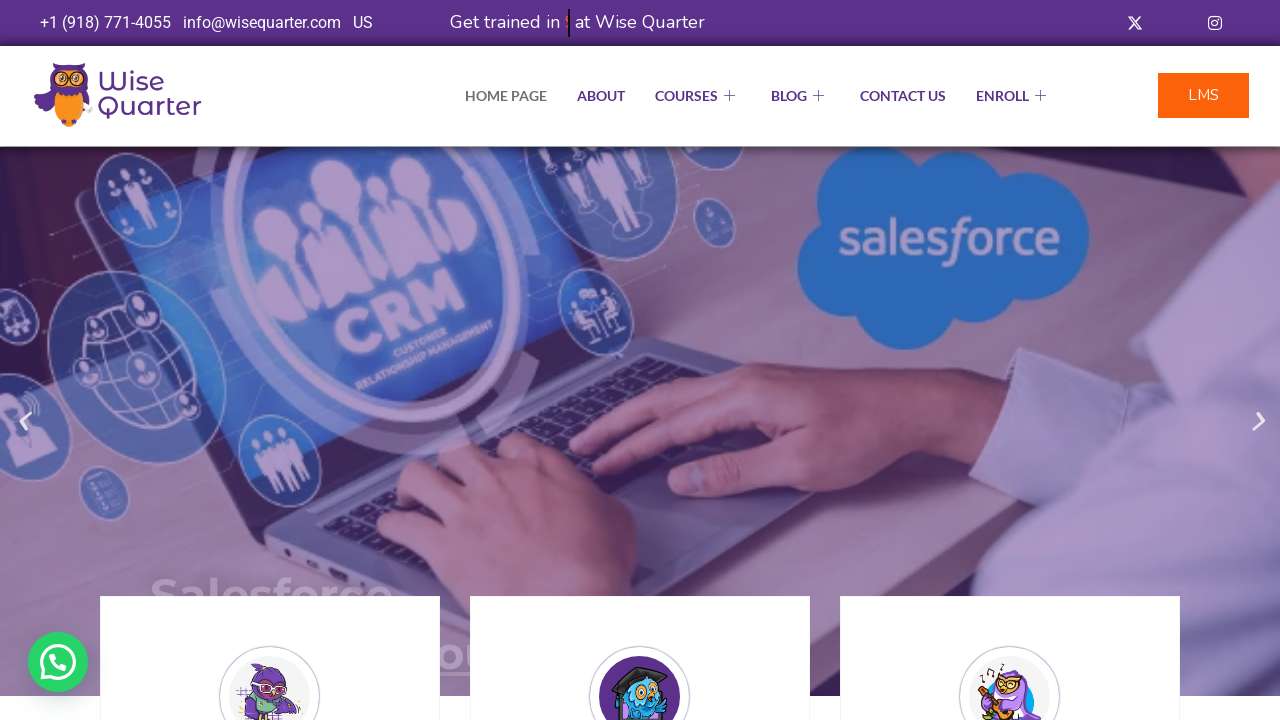

Test passed - wisequarter URL verification successful
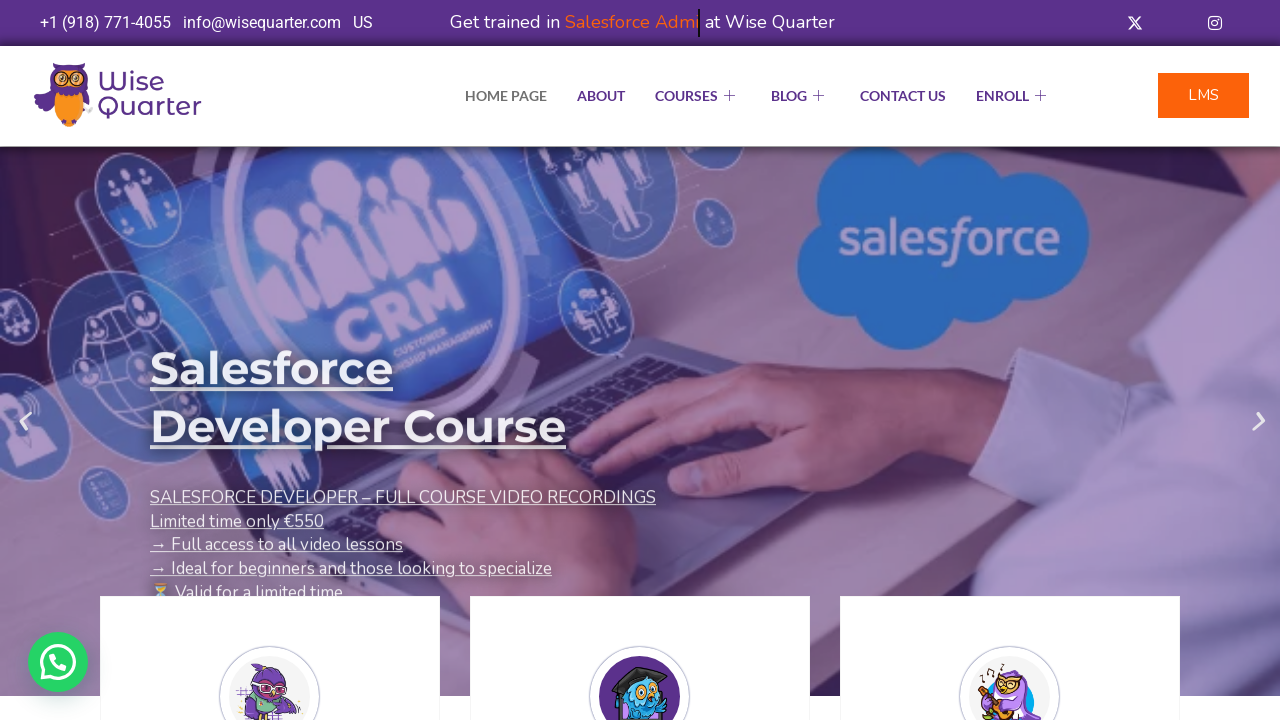

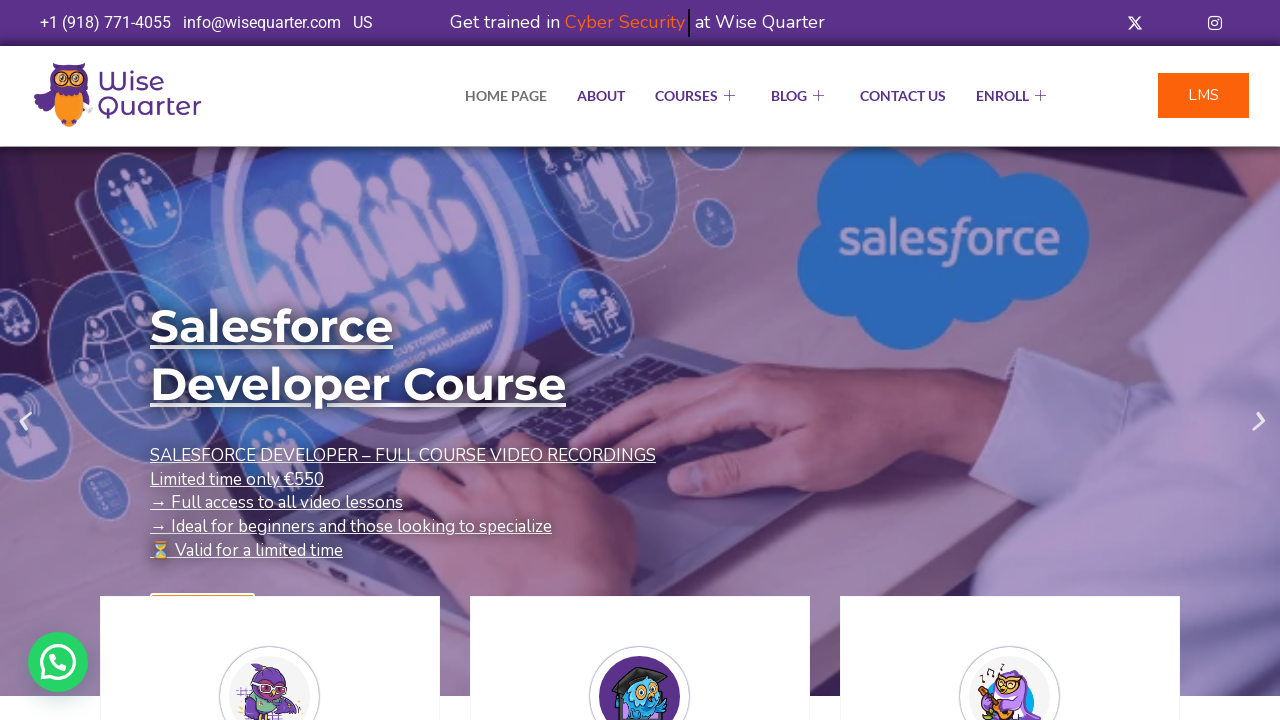